Visits the Sauce Labs homepage and verifies that the page title matches the expected value for cross browser testing platform.

Starting URL: https://saucelabs.com/

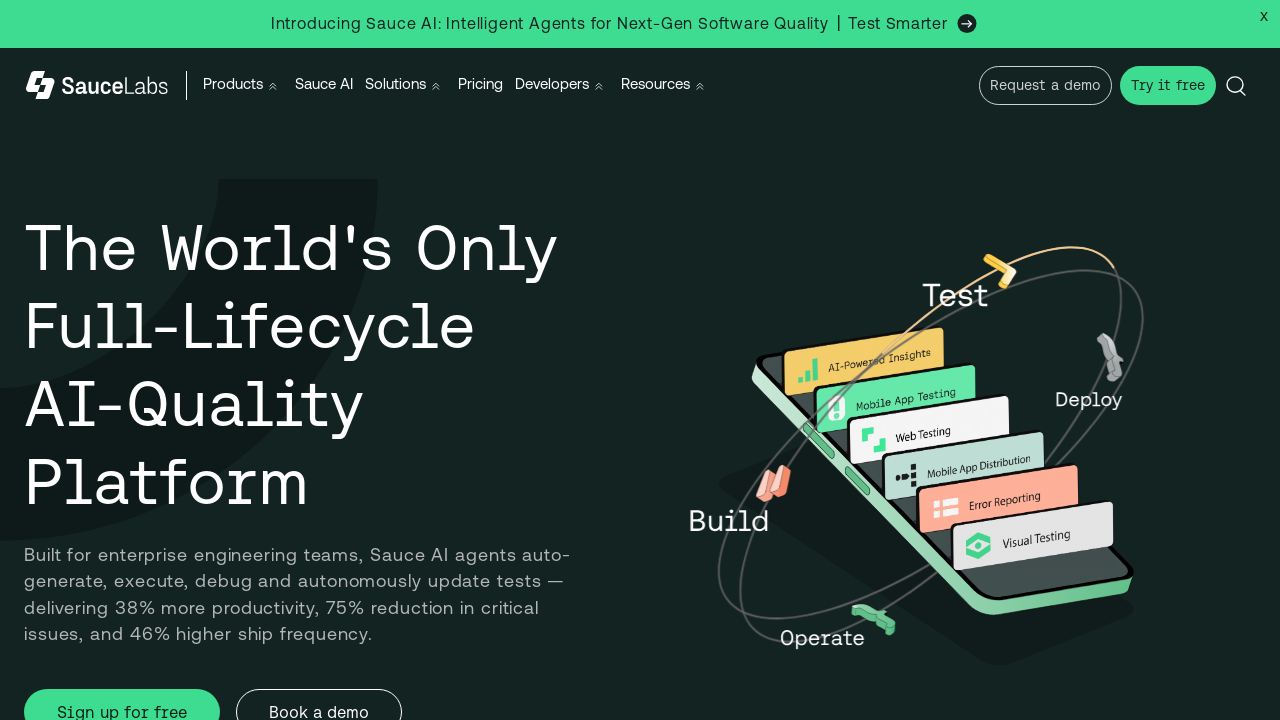

Navigated to Sauce Labs homepage
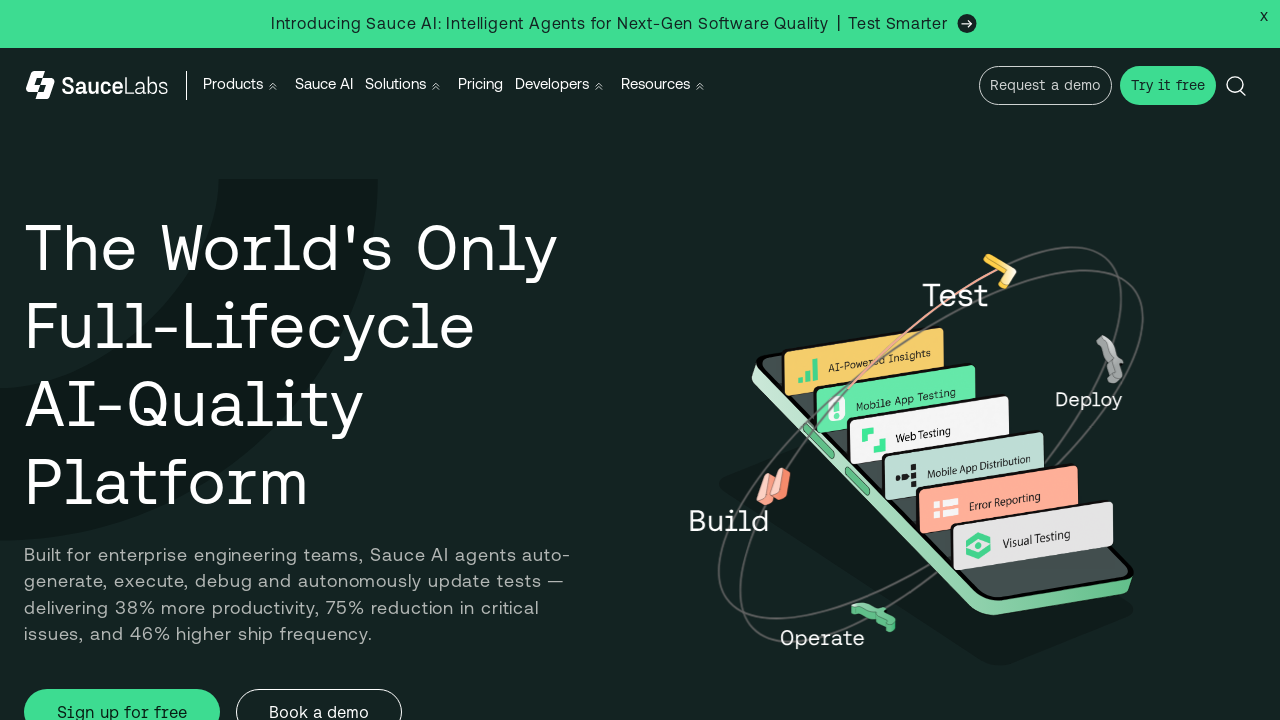

Page DOM content fully loaded
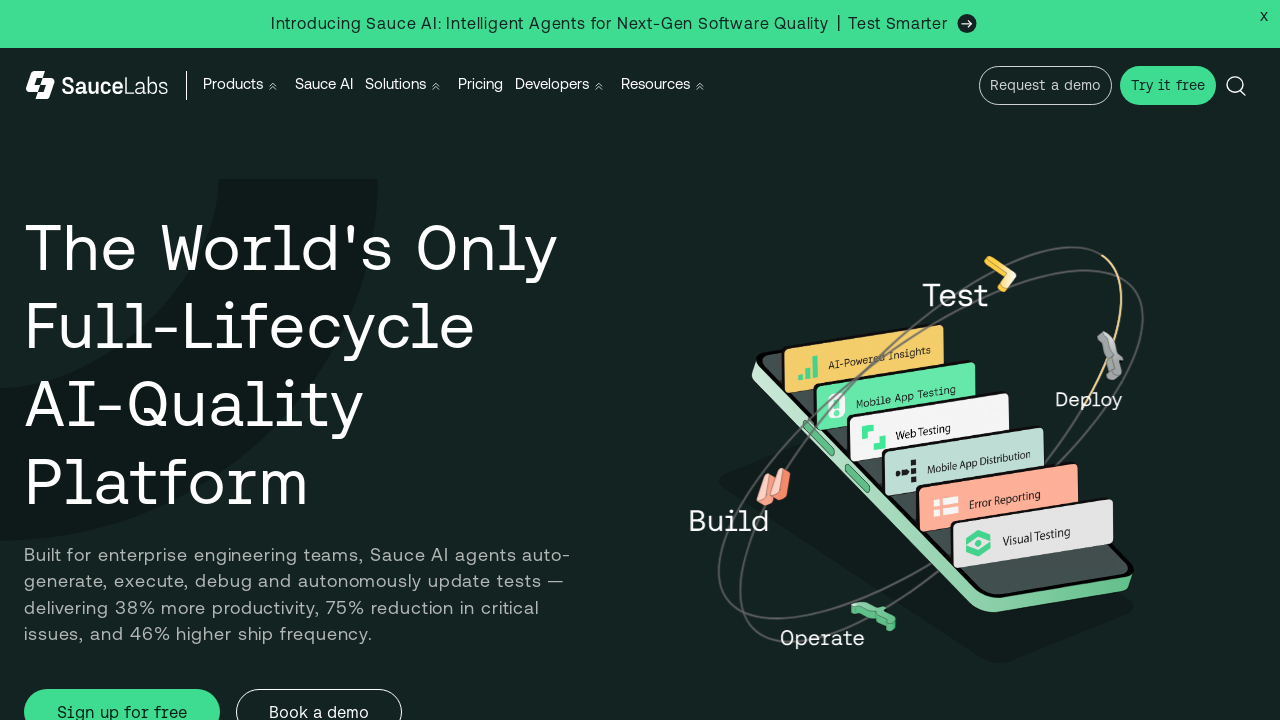

Verified page title matches expected value for cross browser testing platform
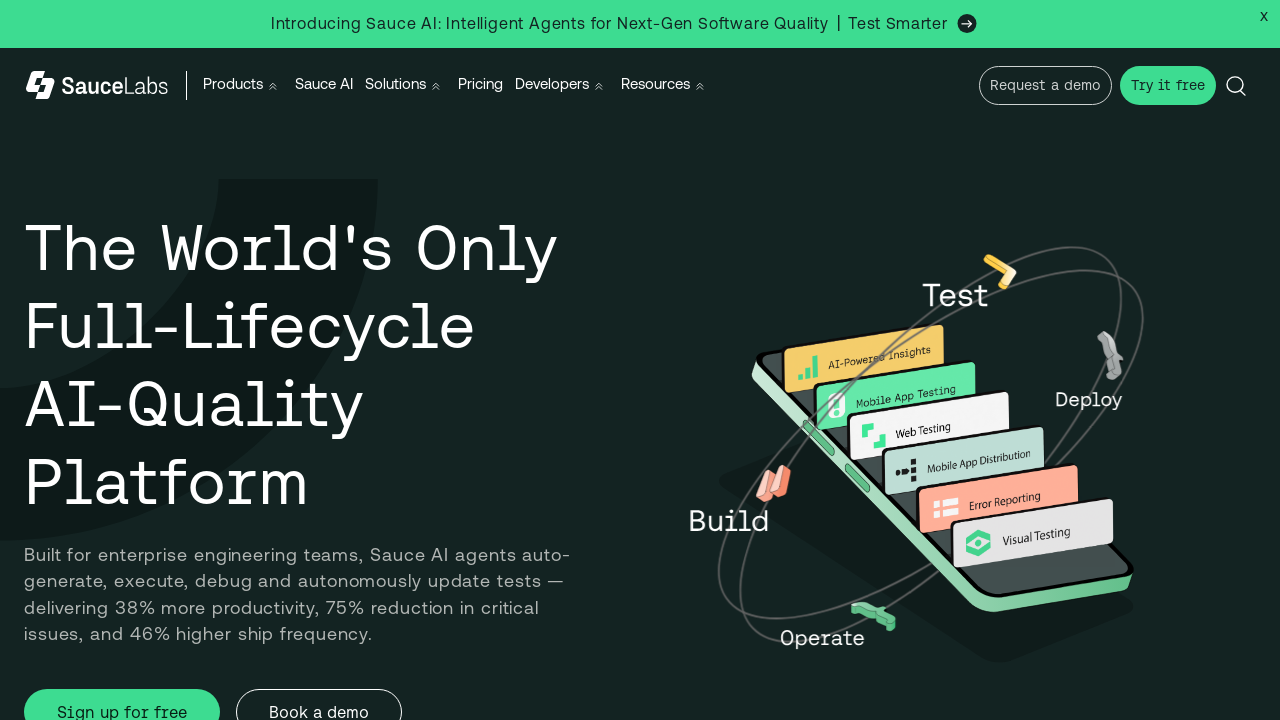

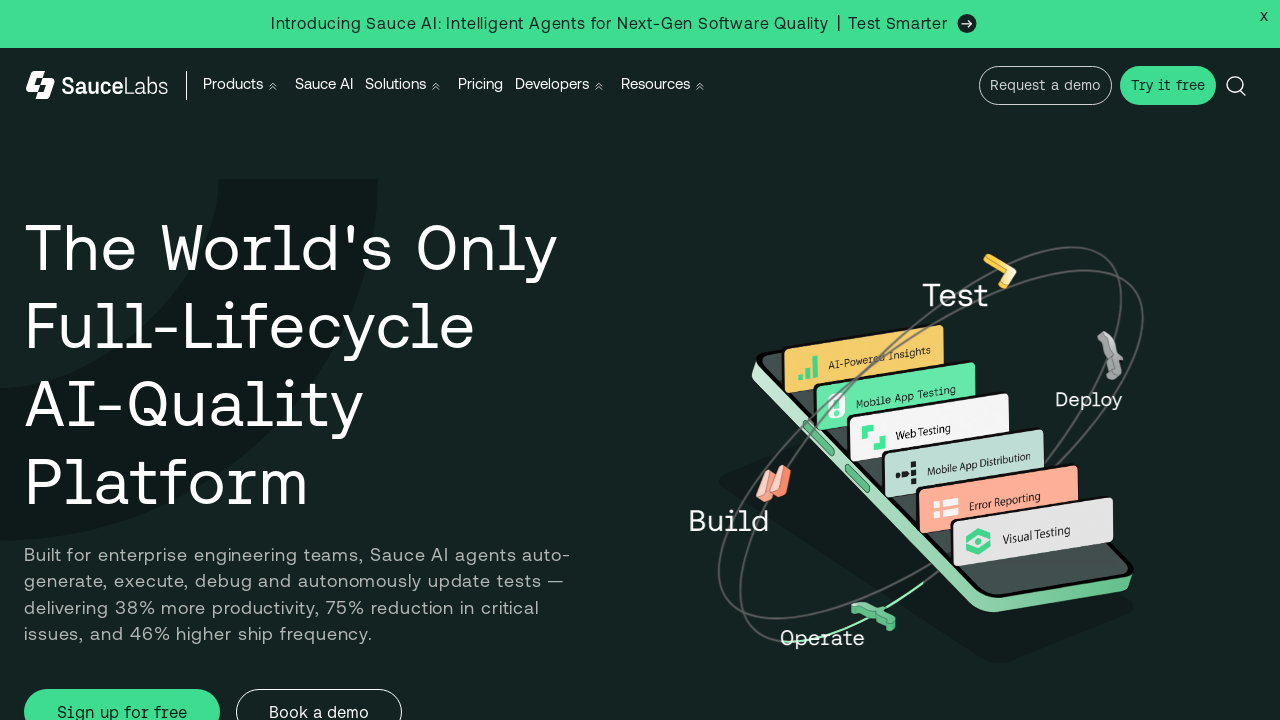